Tests a practice form by entering text into an input field and clicking a submit button, then locates a message element on the page.

Starting URL: https://api.new.mentorama.com.br/storage/media-files/QA1/M1/pratica_1.html

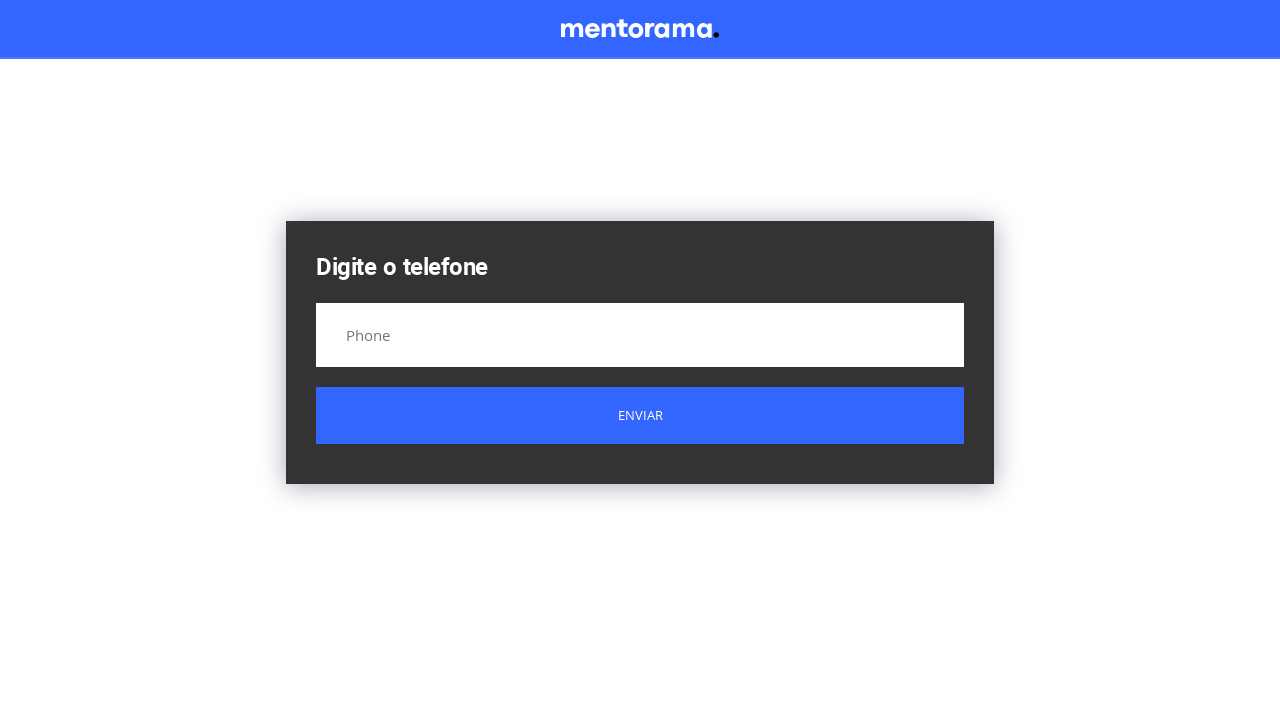

Filled input field with 'teste' on //*[@id="start-screen"]/div/form/input
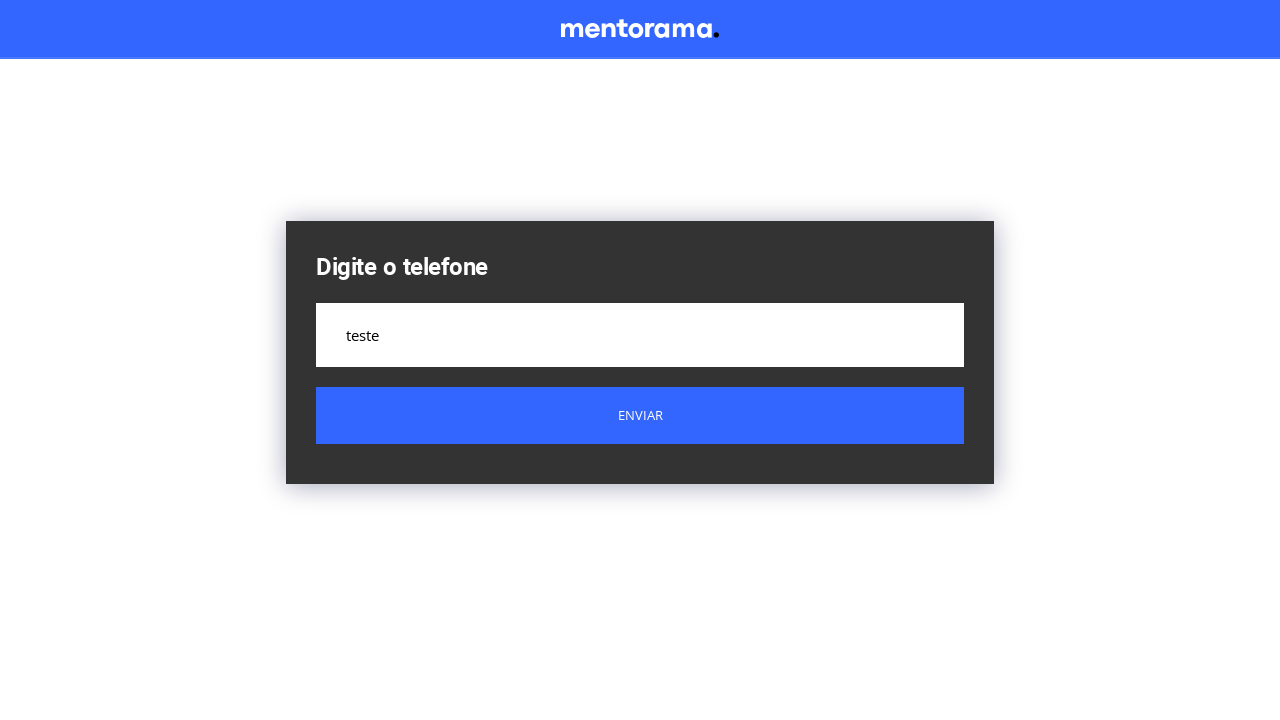

Clicked submit button at (640, 416) on xpath=//*[@id="start-screen"]/div/form/button
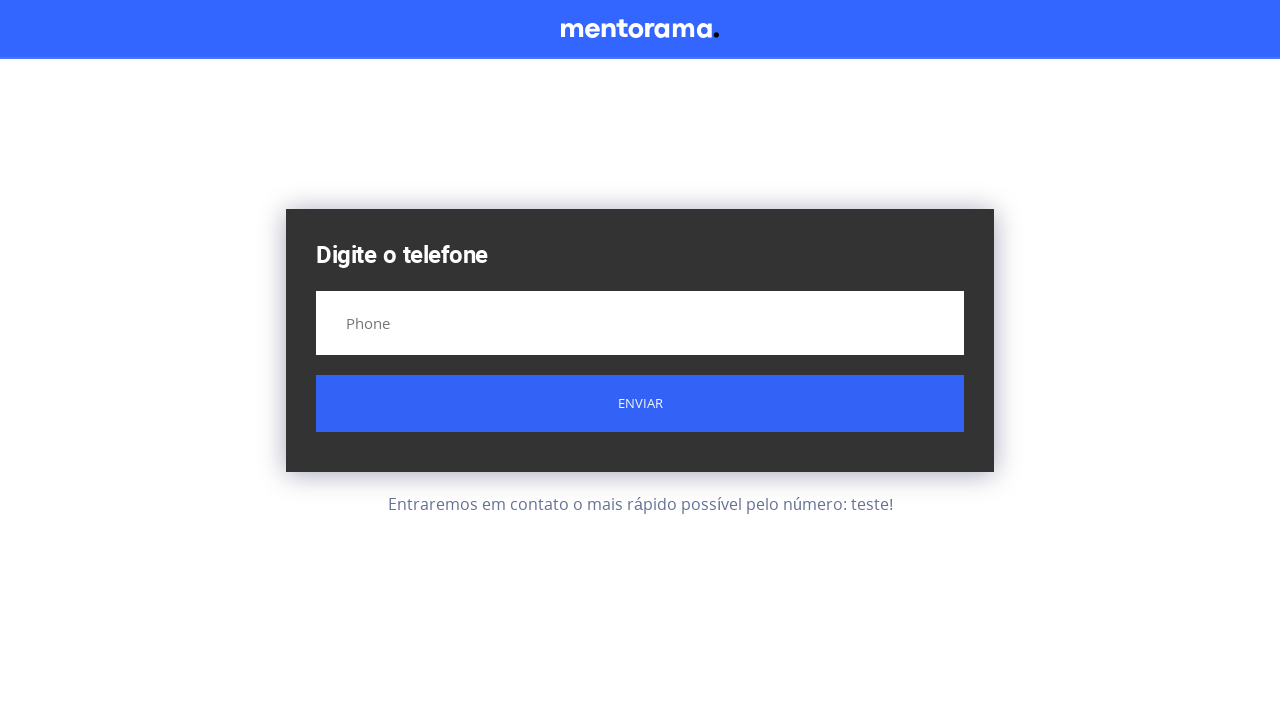

Message element appeared on the page
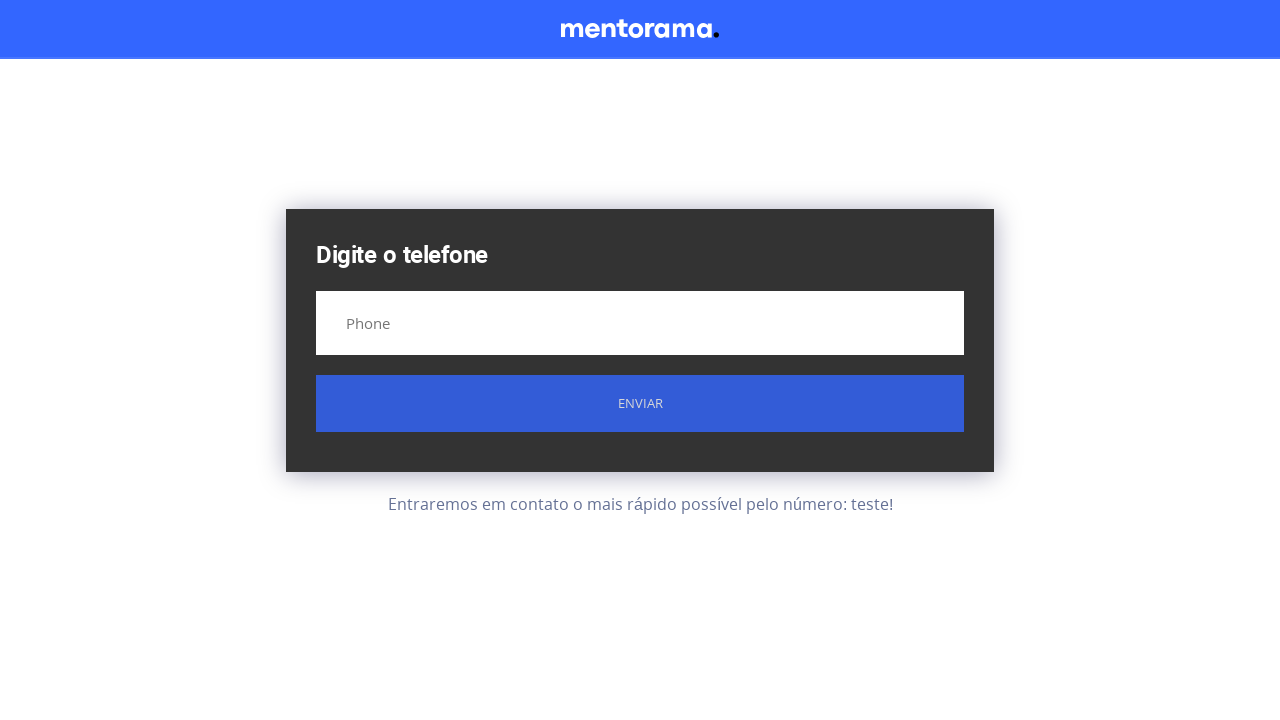

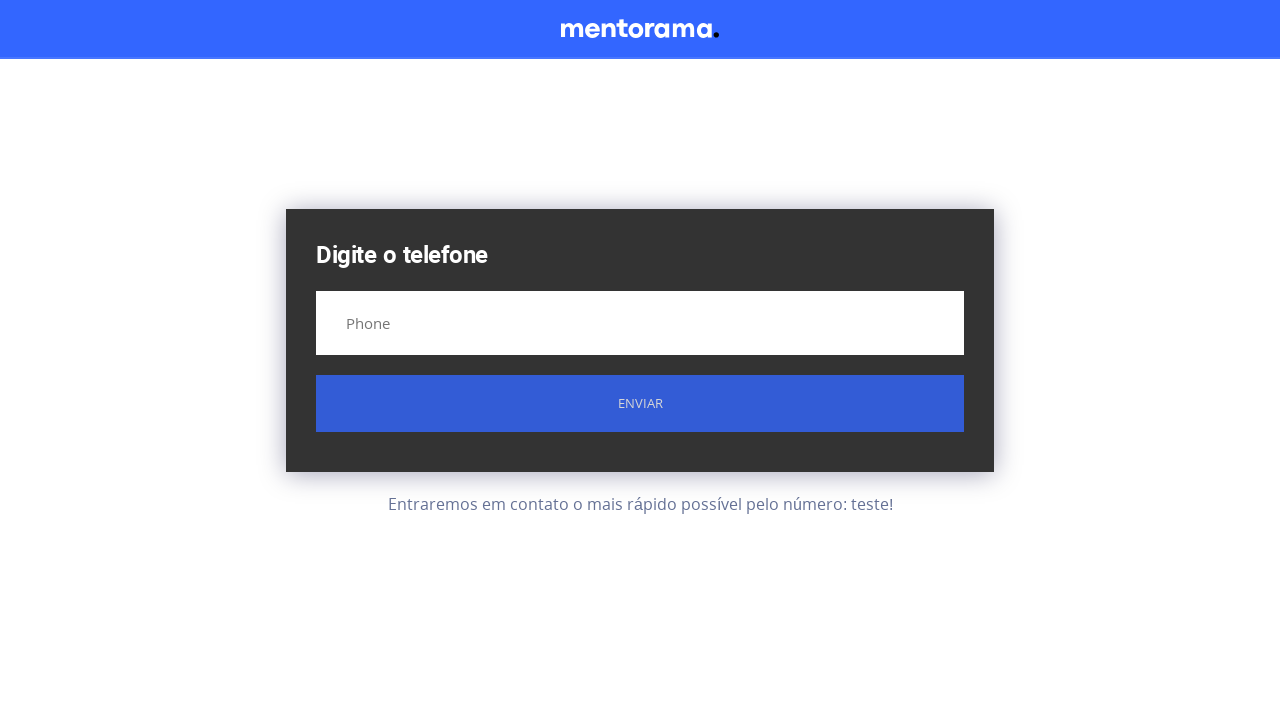